Tests JavaScript-based click functionality on a jQuery UI menu element by clicking on a menu item using JavaScript execution

Starting URL: http://the-internet.herokuapp.com/jqueryui/menu#

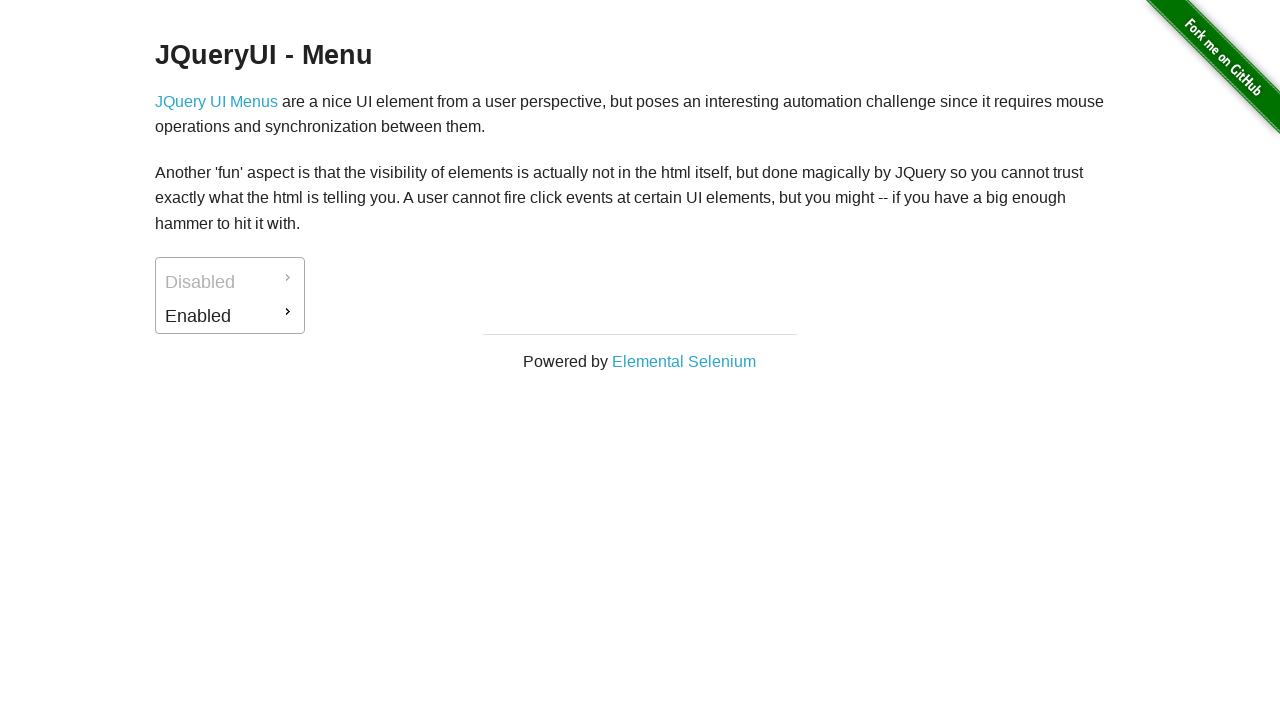

Clicked on 'Enabled' menu item (ui-id-2) in jQuery UI menu at (230, 316) on #ui-id-2
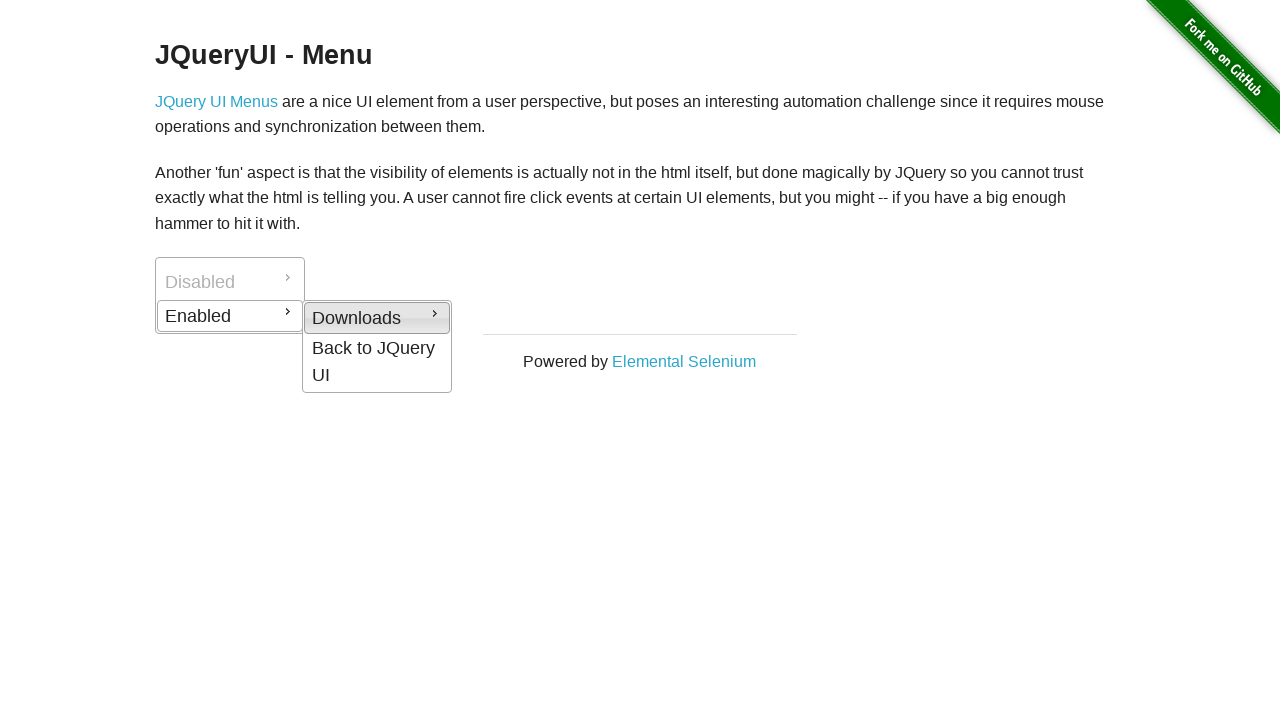

Waited 1 second for menu interaction to complete
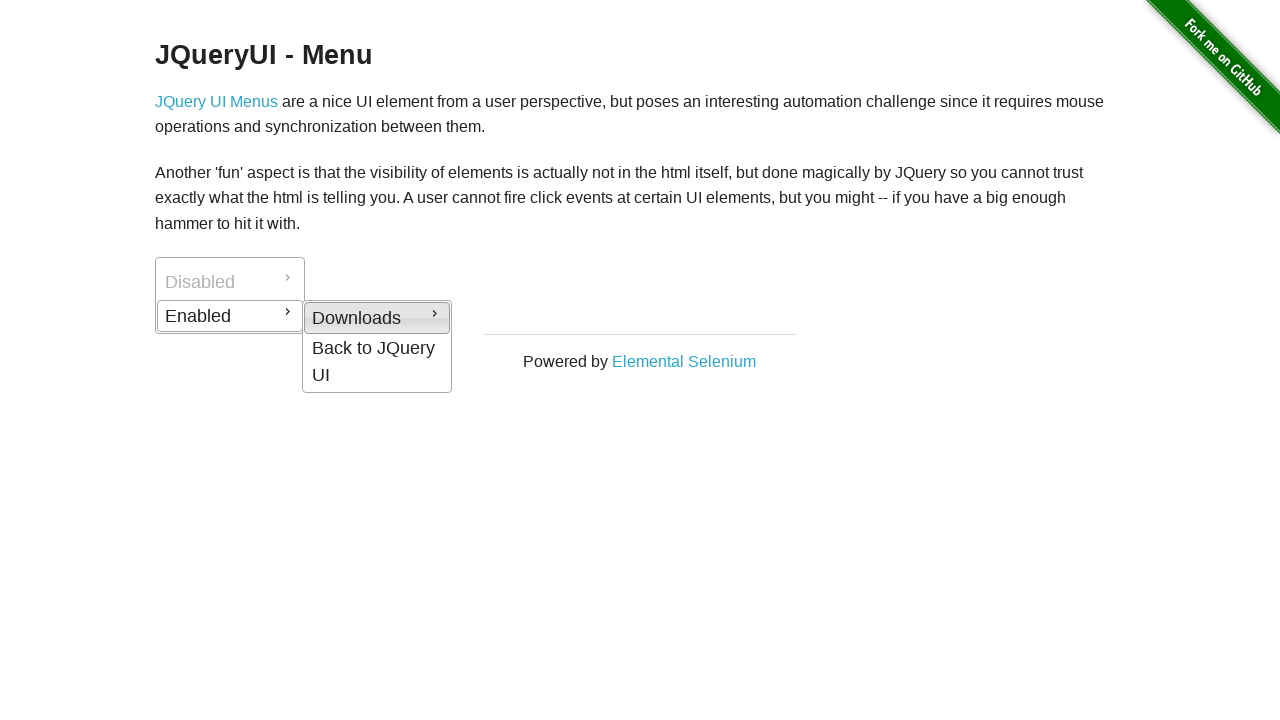

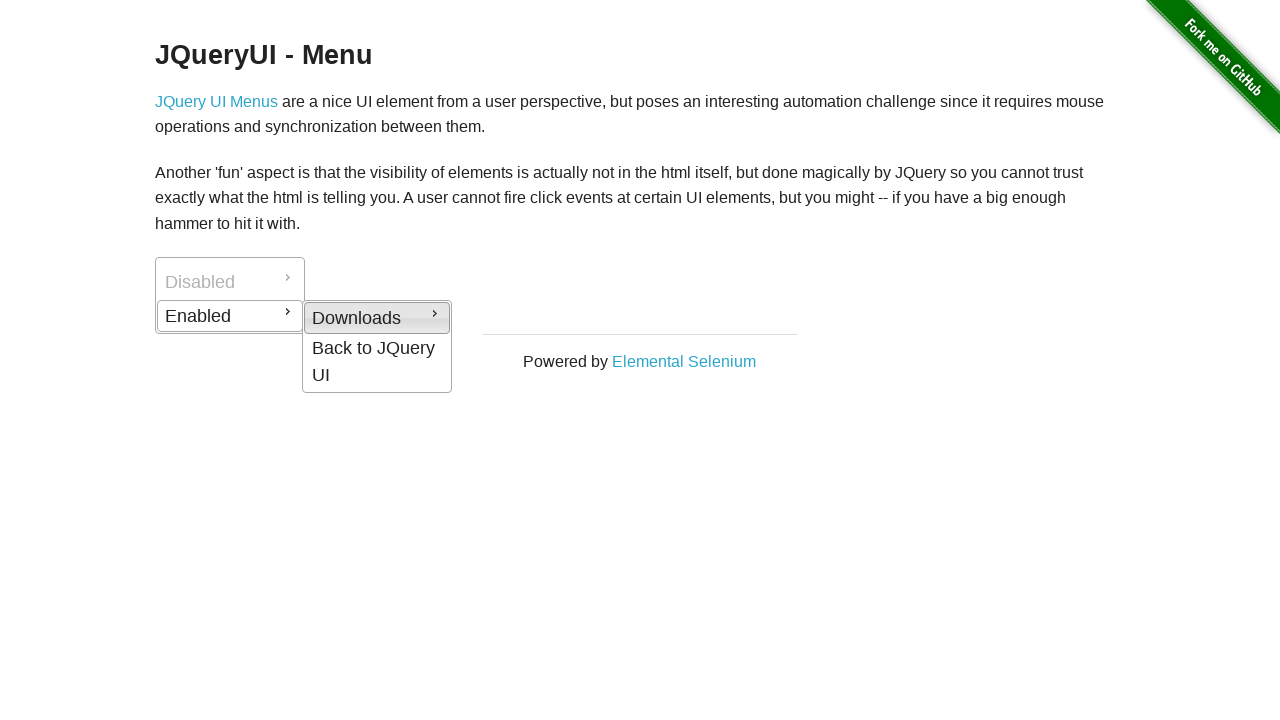